Tests registration form validation by submitting invalid phone number format and verifying the phone error message

Starting URL: https://alada.vn/tai-khoan/dang-ky.html

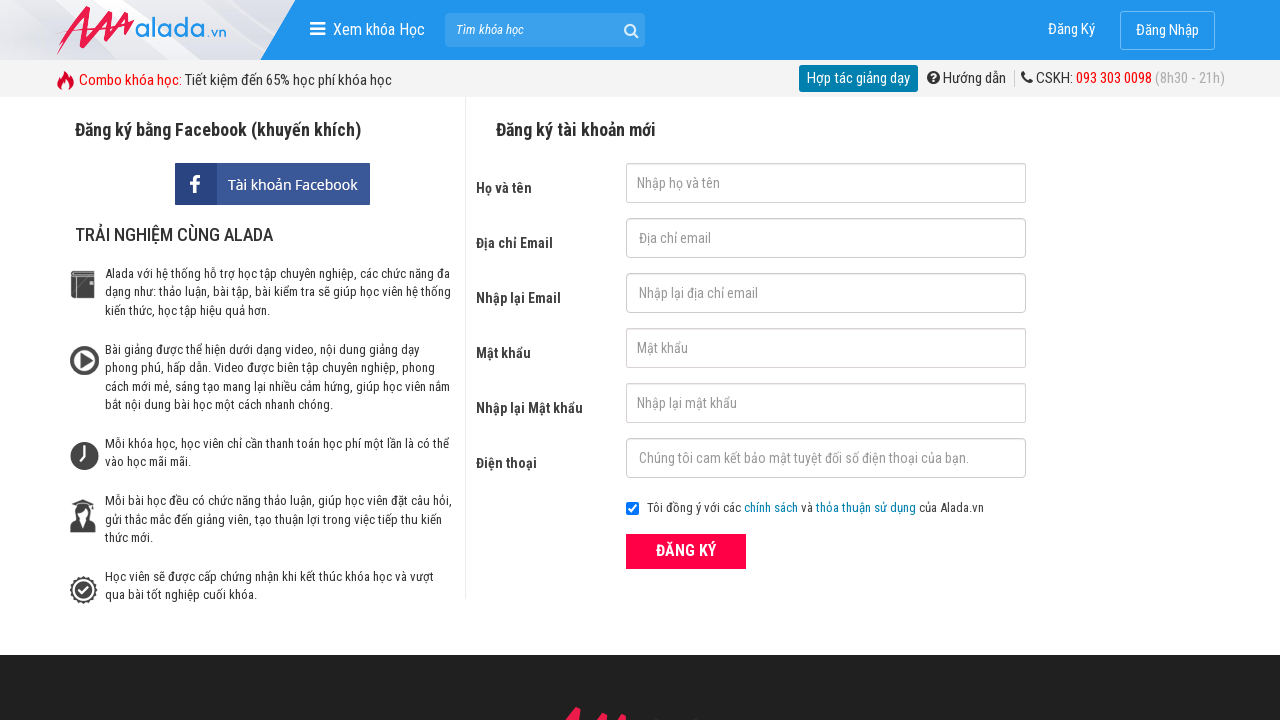

Filled first name field with 'thang nguyen' on #txtFirstname
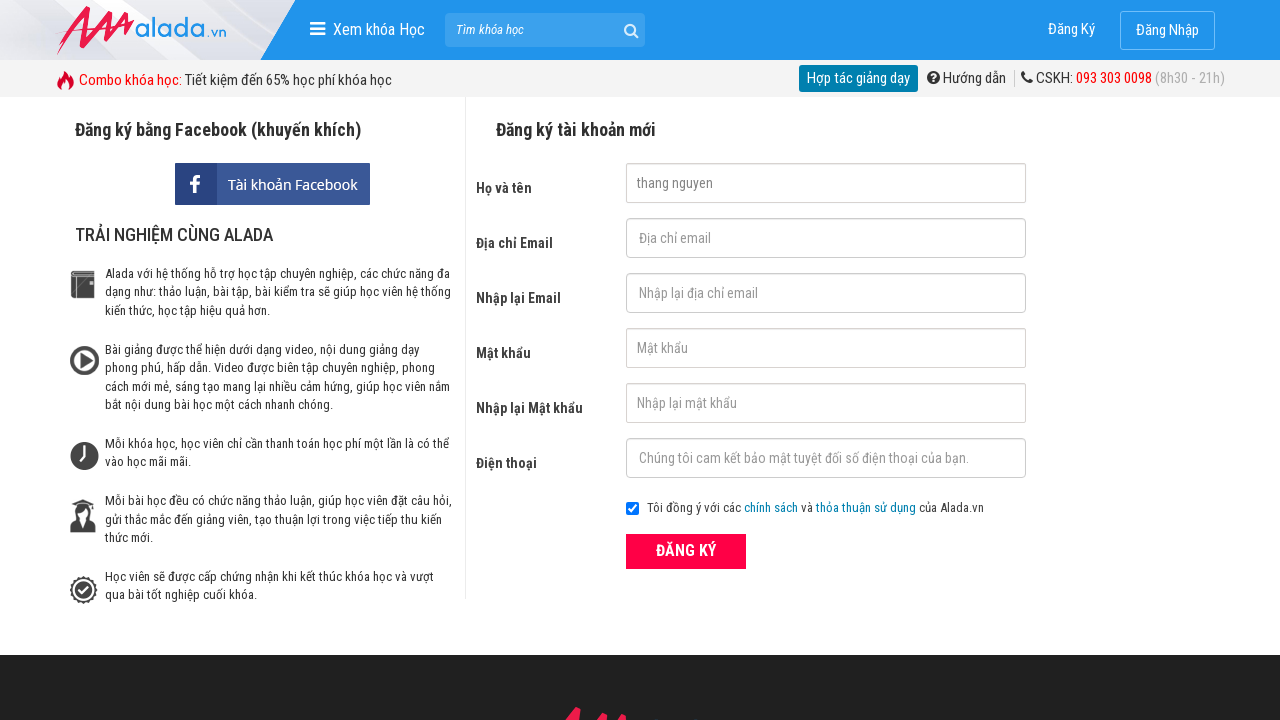

Filled email field with 'nguyenthithang09001@gmail.com' on #txtEmail
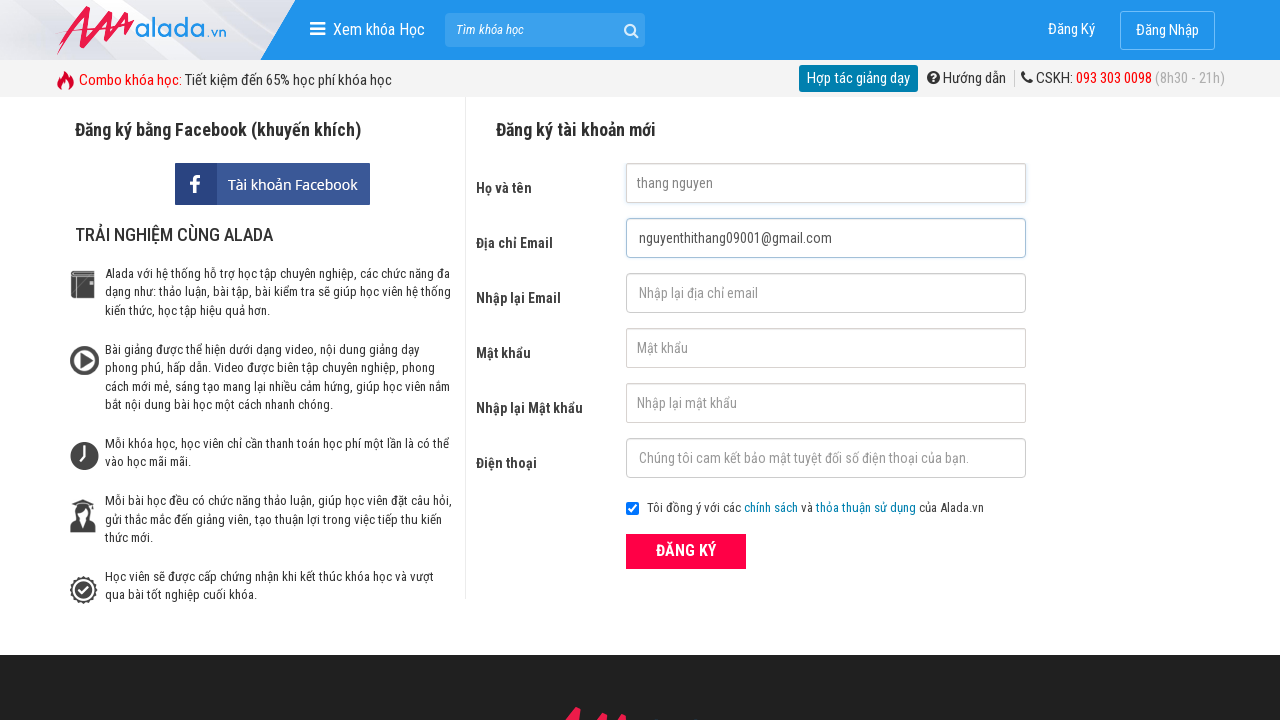

Filled confirm email field with 'nguyenthithang09001@gmail.com' on #txtCEmail
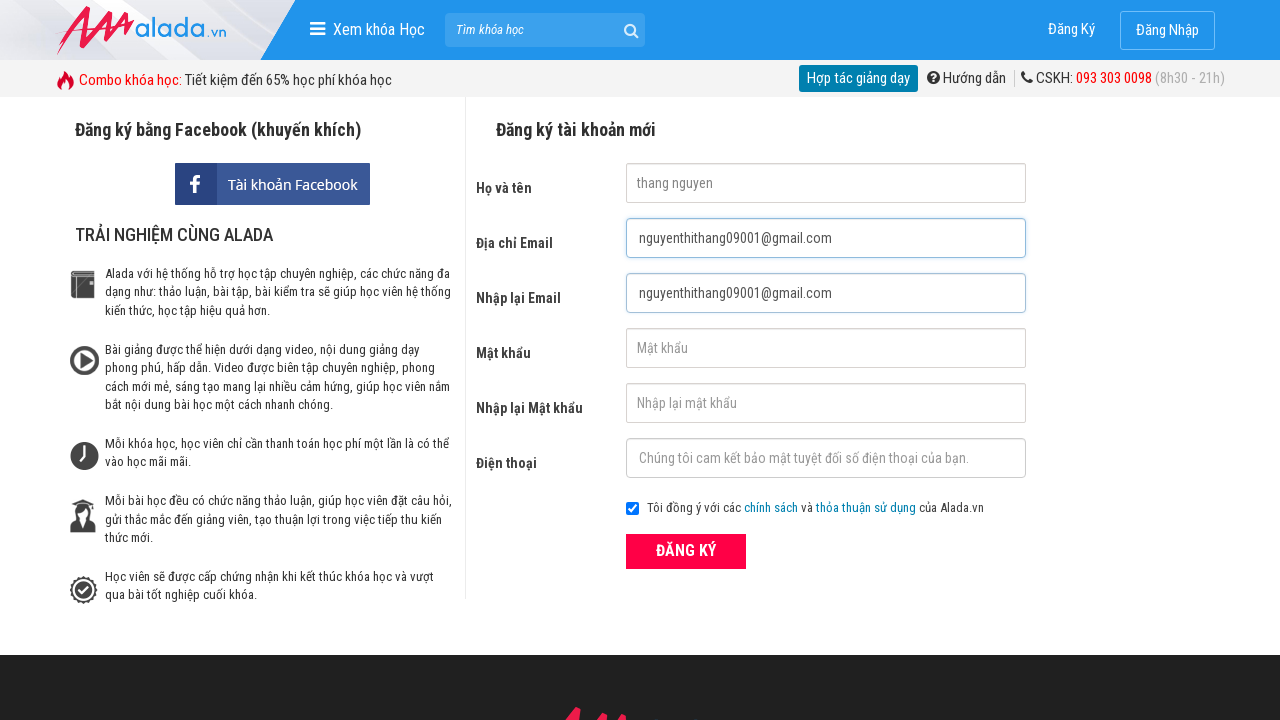

Filled password field with '123' on #txtPassword
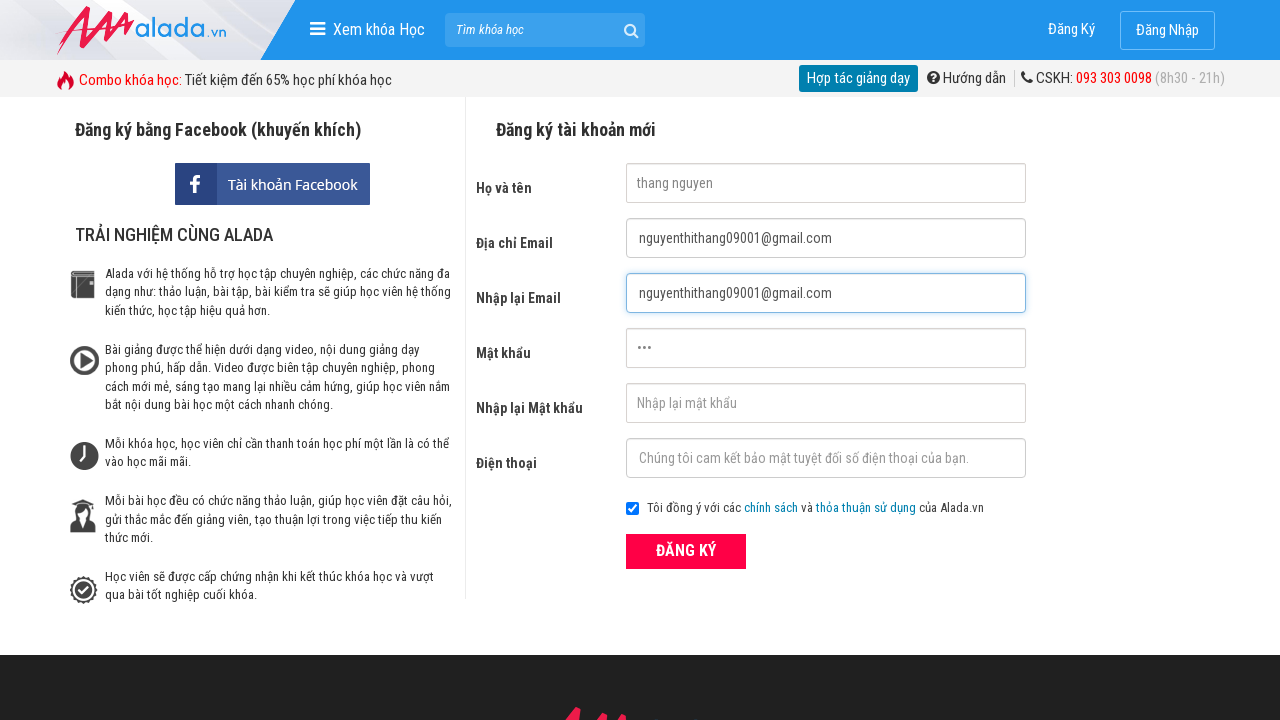

Filled confirm password field with '1234' on #txtCPassword
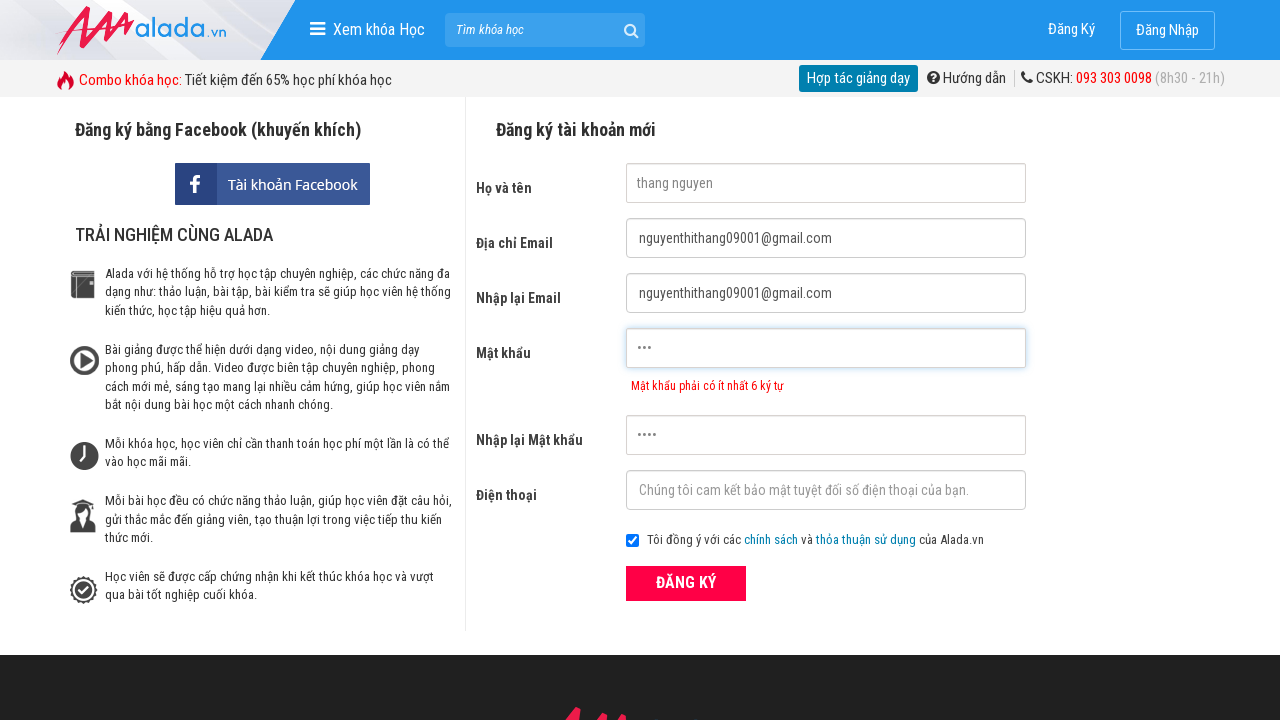

Filled phone field with invalid format '12344549' on #txtPhone
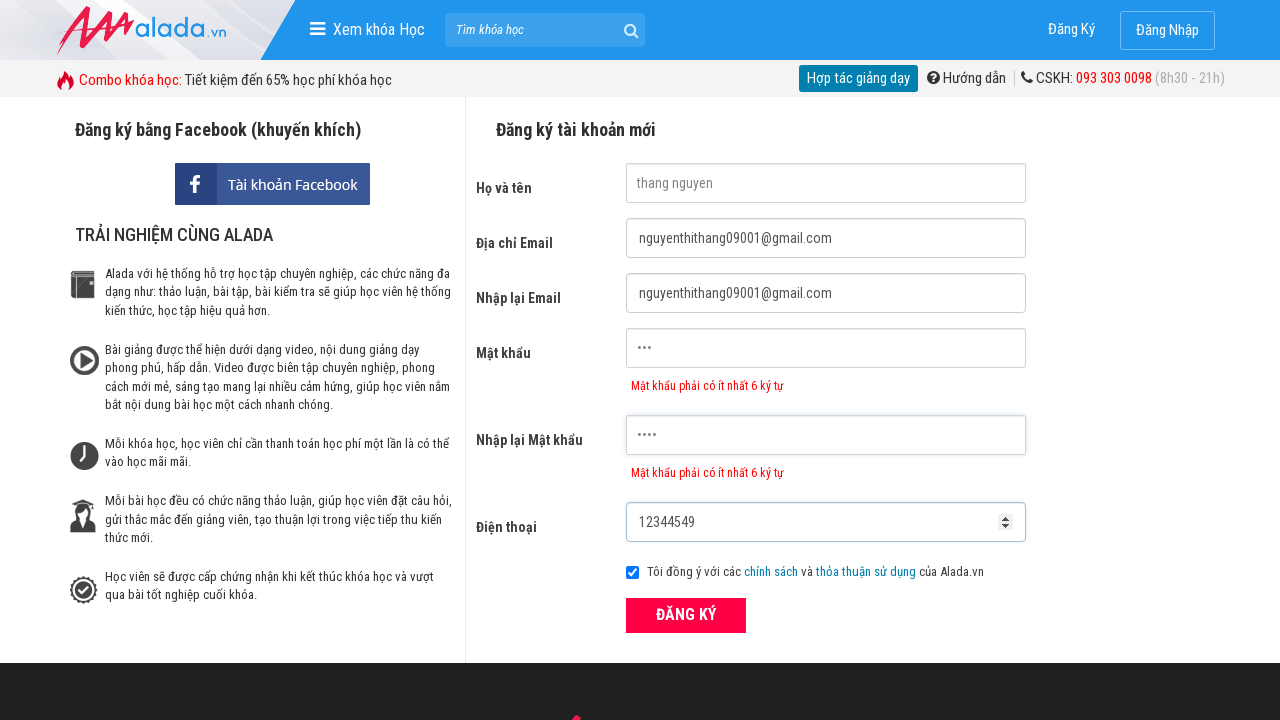

Clicked register button to submit the form at (686, 615) on xpath=//form[@id='frmLogin']//button[text()='ĐĂNG KÝ']
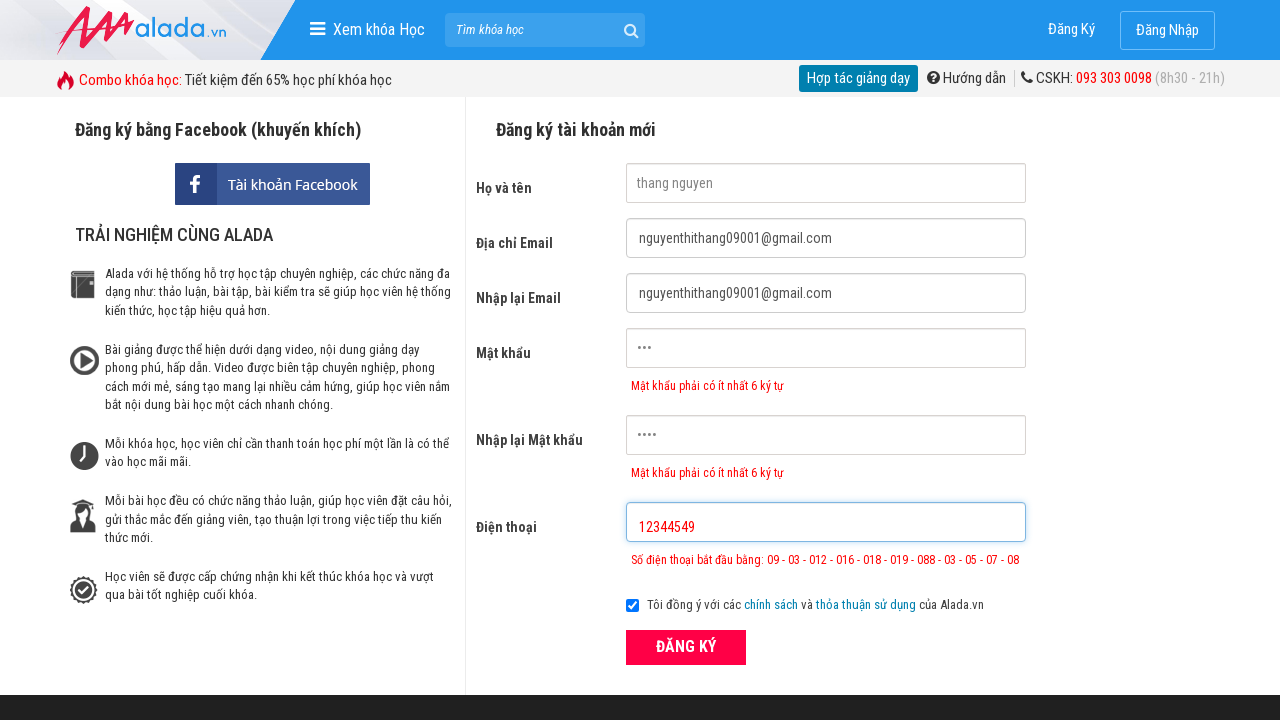

Phone error message appeared validating invalid phone number format
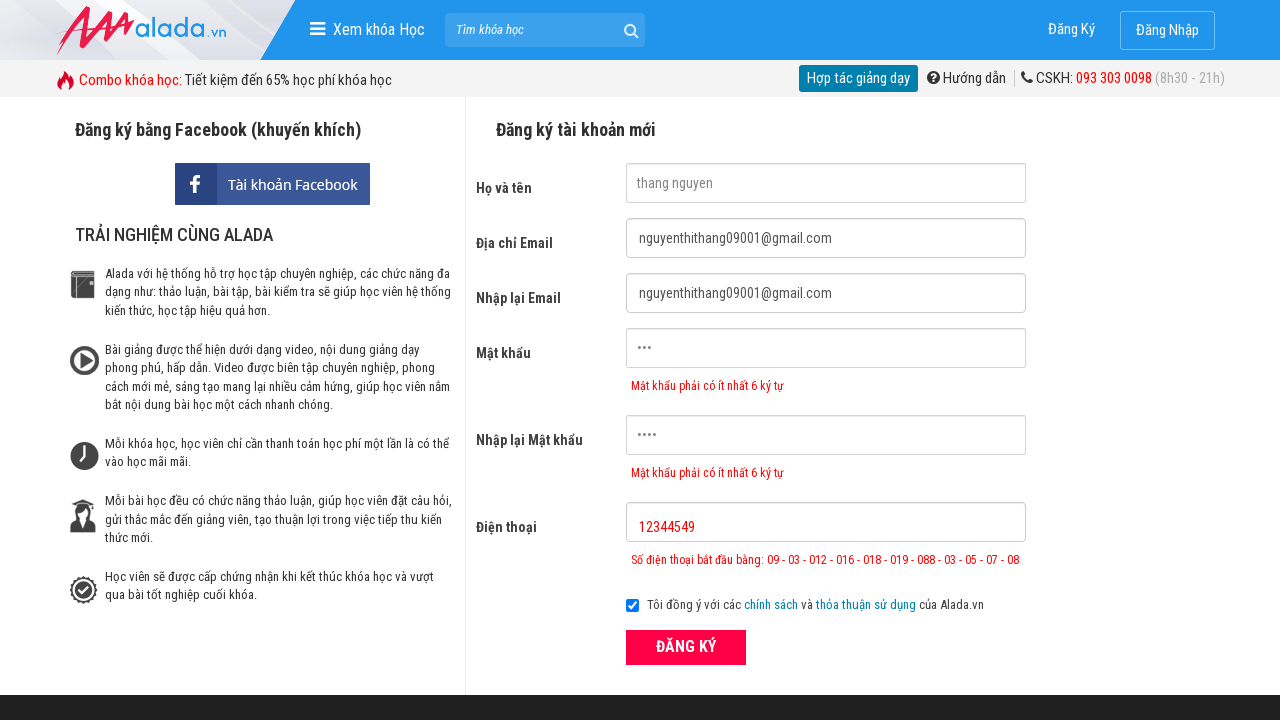

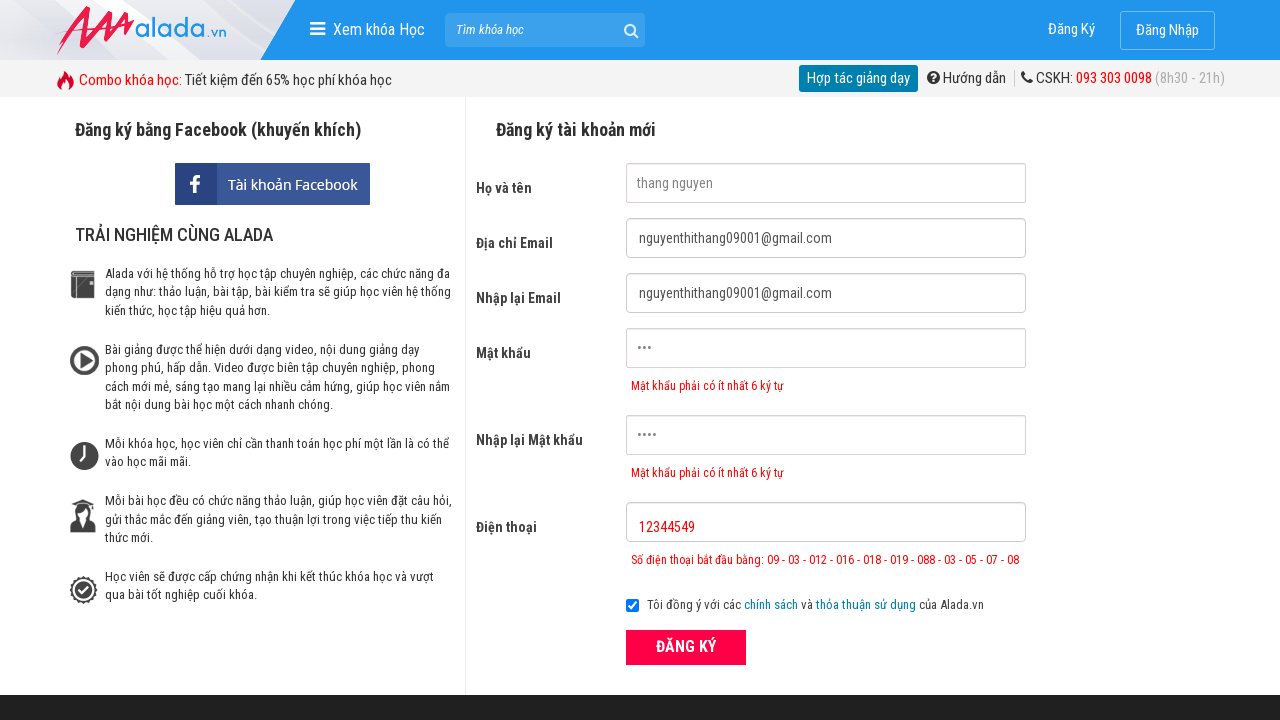